Clicks on the Progress Bar link from the main page and verifies the Progress Bar page loads

Starting URL: http://uitestingplayground.com/

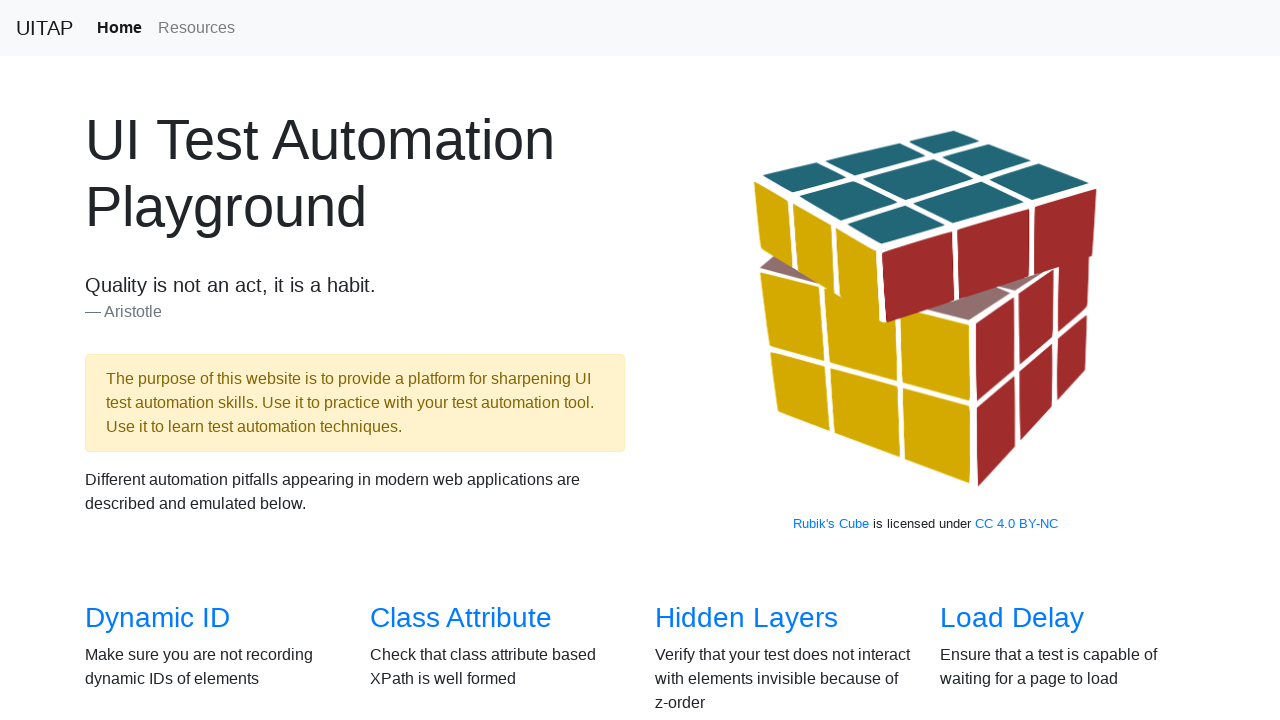

Clicked on the Progress Bar link at (1022, 361) on a[href='/progressbar']
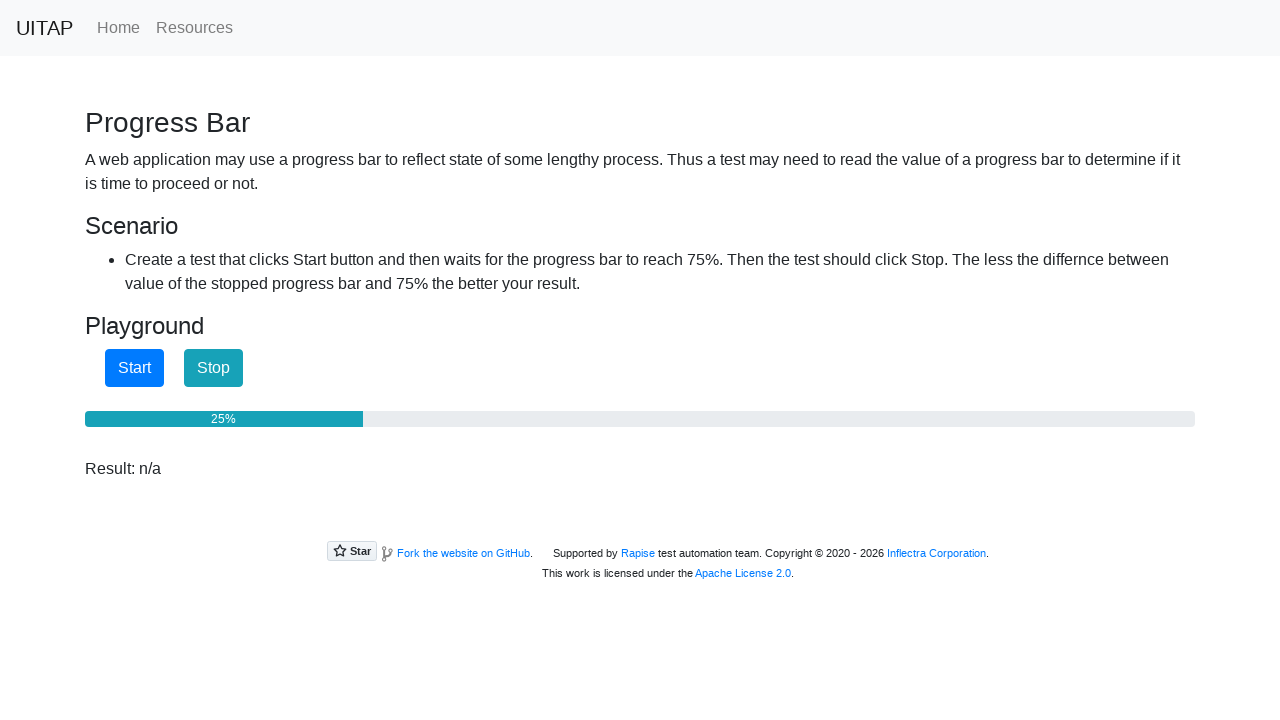

Progress Bar page loaded and title verified
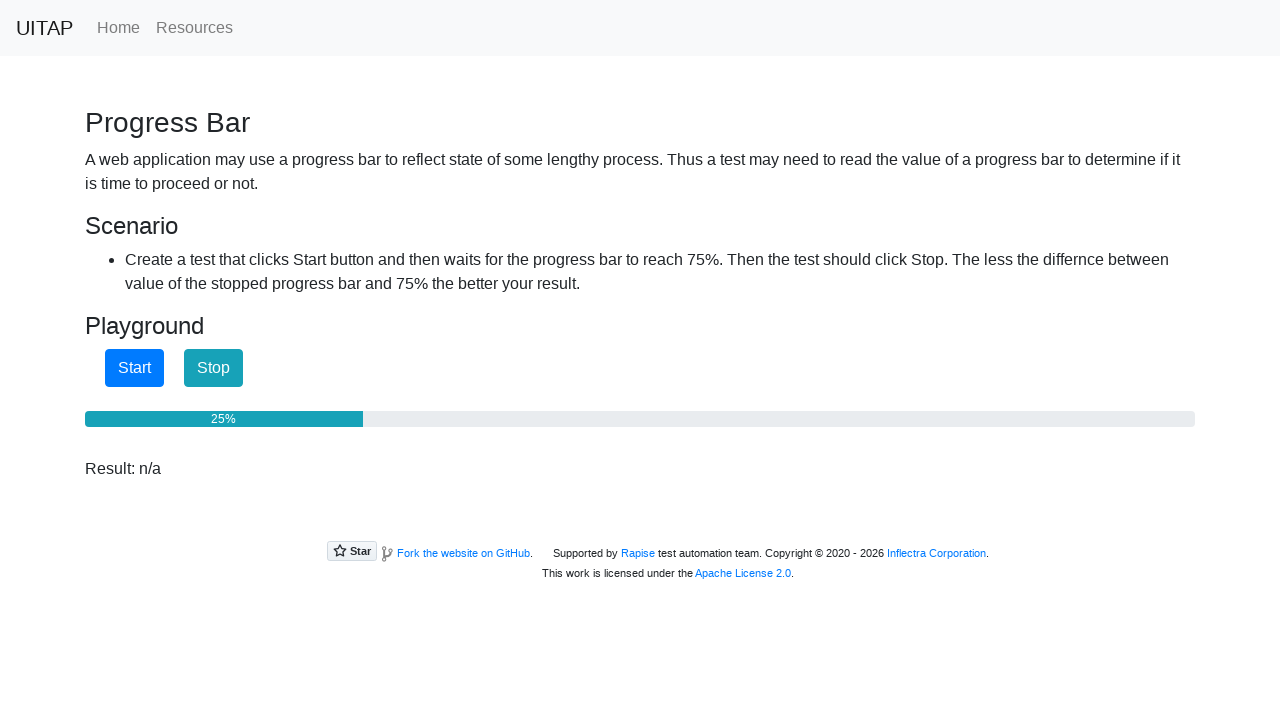

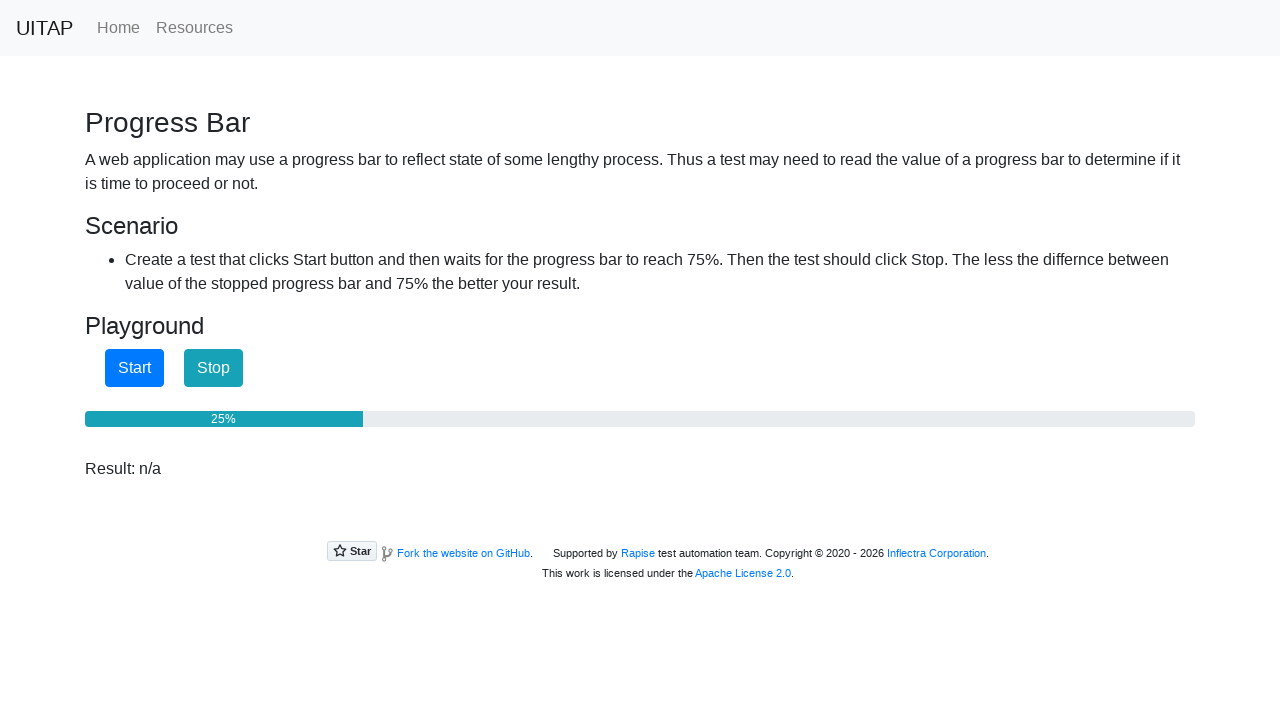